Tests a registration form by filling in required fields (name, surname, email), submitting the form, and verifying the success message is displayed.

Starting URL: http://suninjuly.github.io/registration1.html

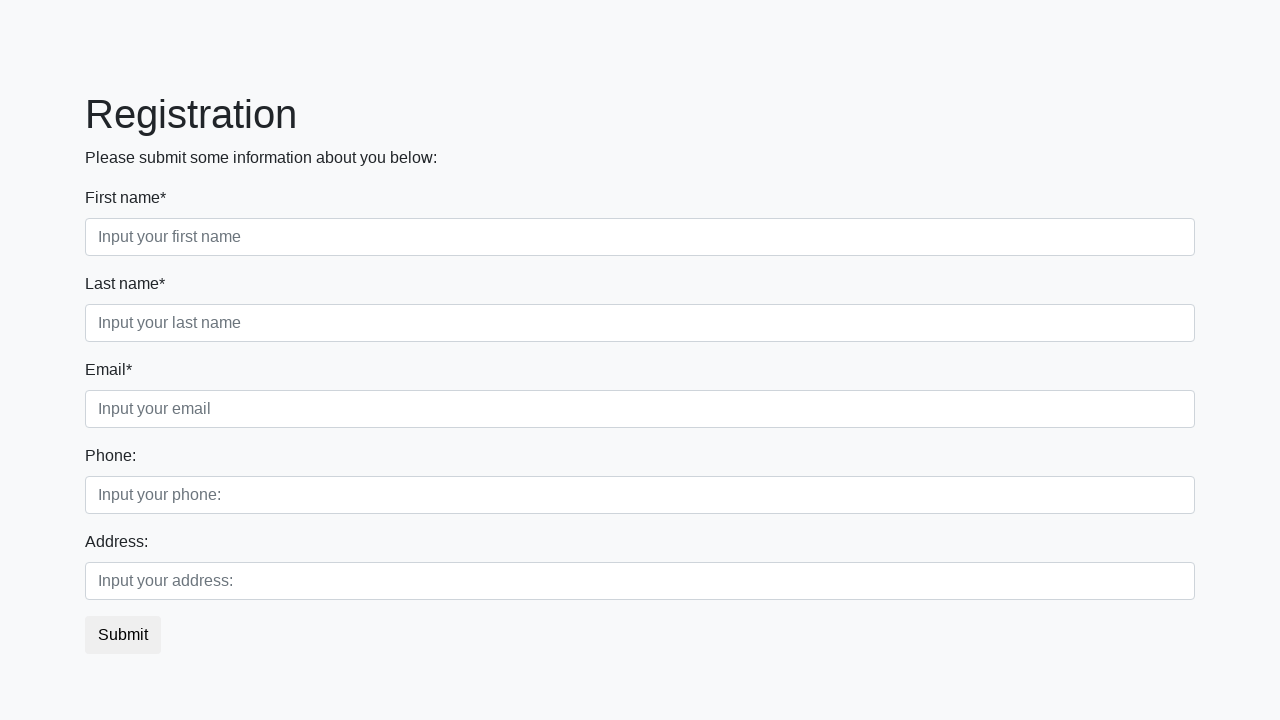

Filled in name field with 'Ivan' on .form-control.first
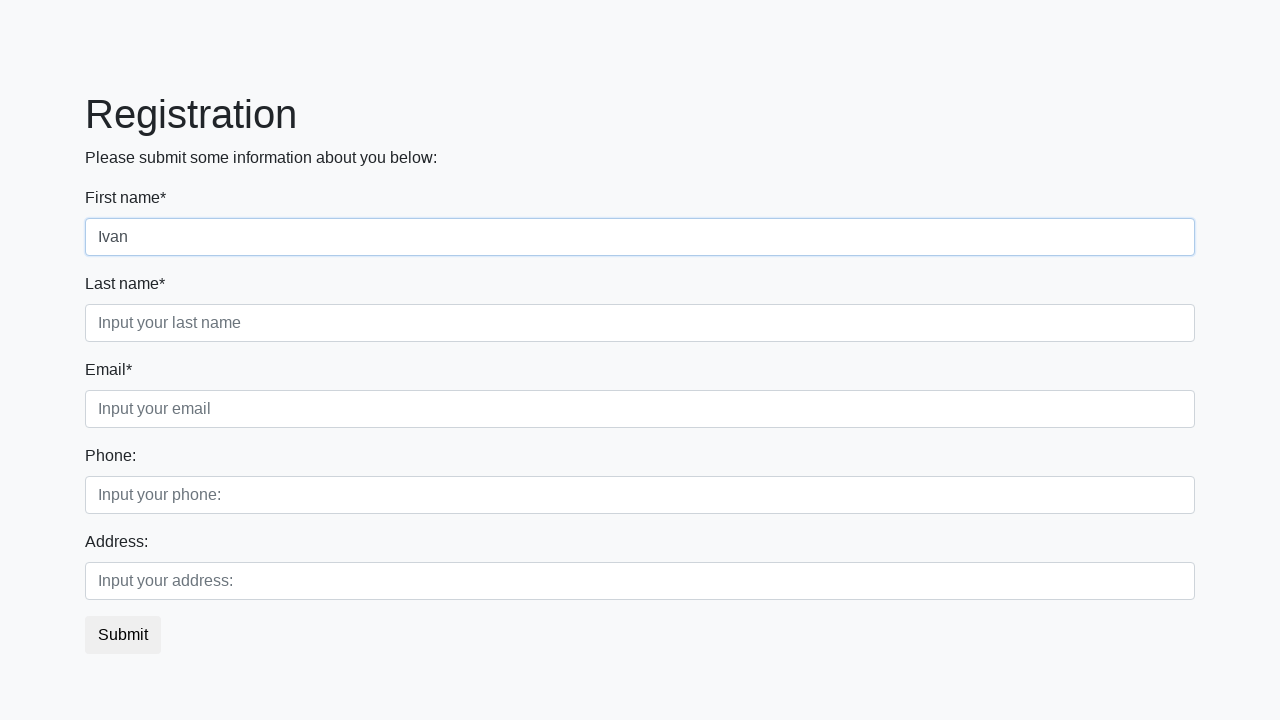

Filled in surname field with 'Petrov' on .form-control.second
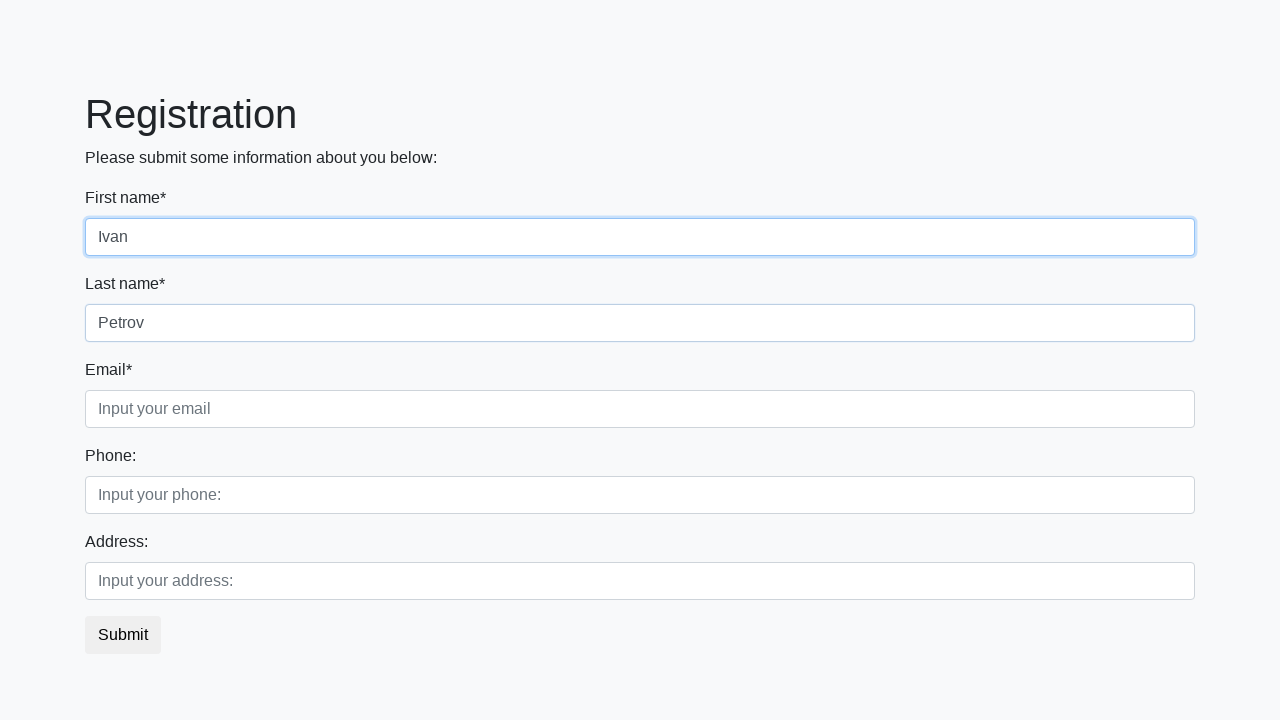

Filled in email field with 'nn@mailto.plus' on .form-control.third
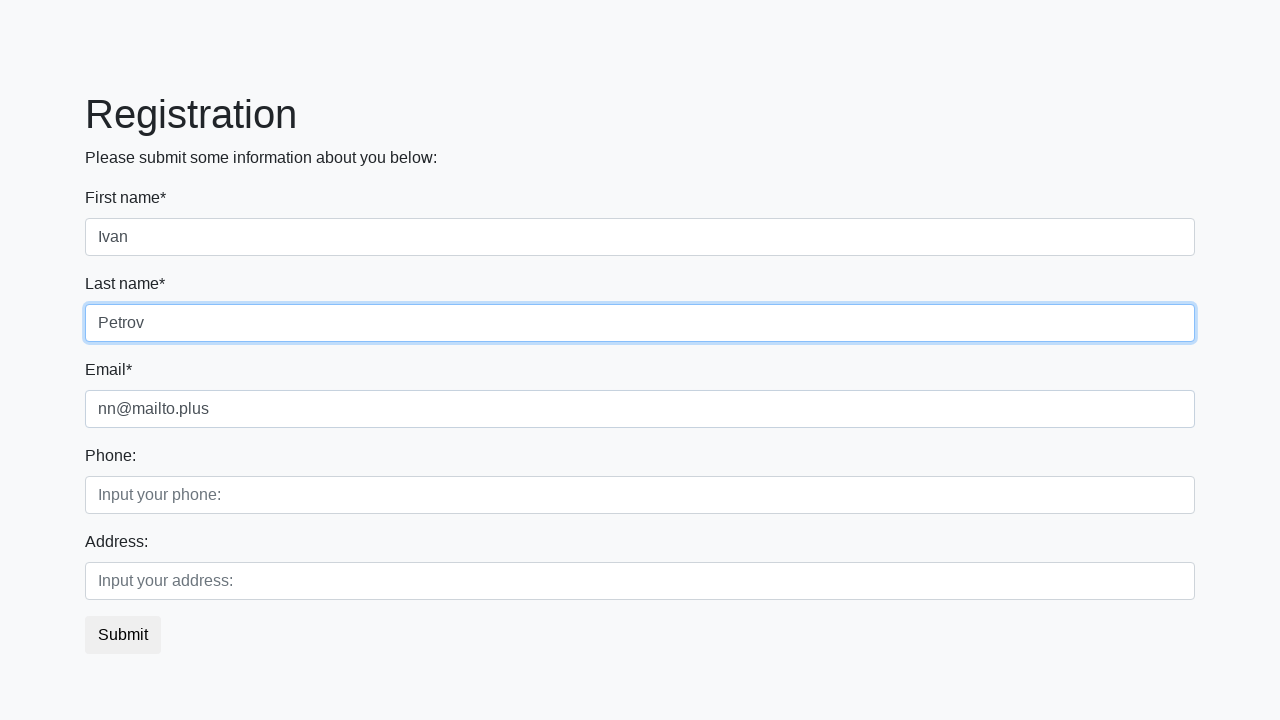

Clicked submit button to submit registration form at (123, 635) on button.btn
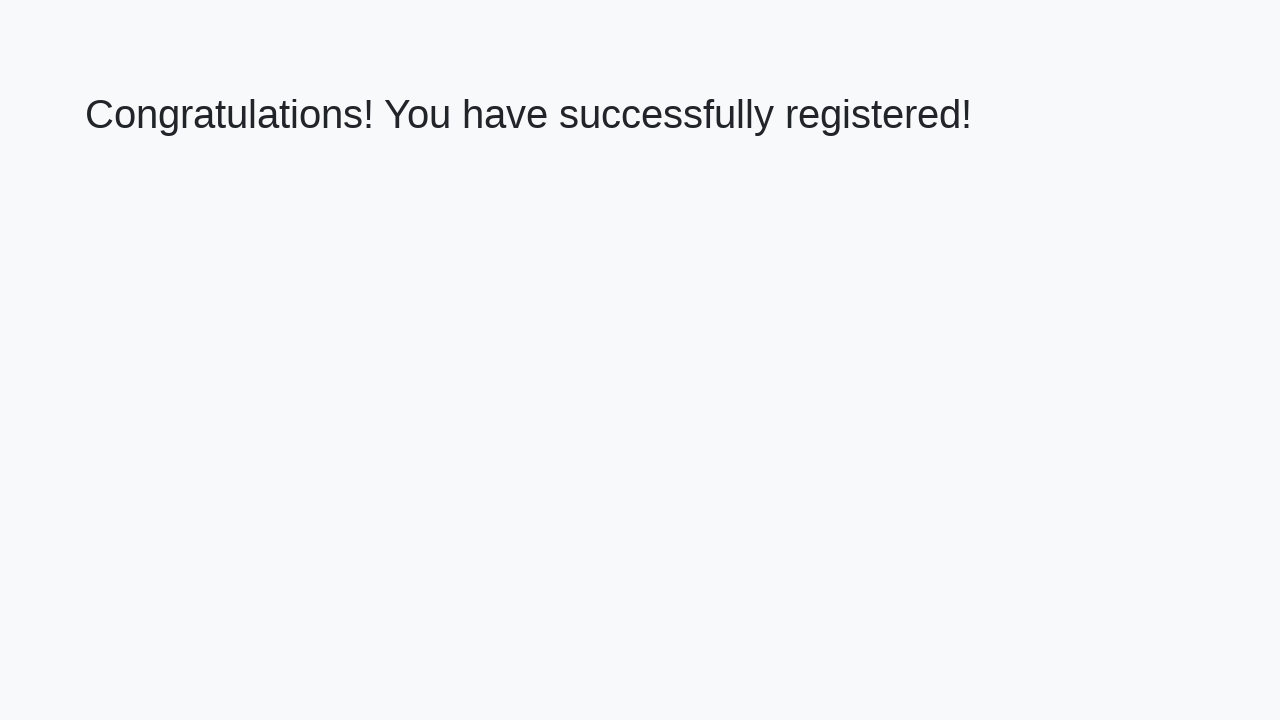

Success message (h1 element) loaded
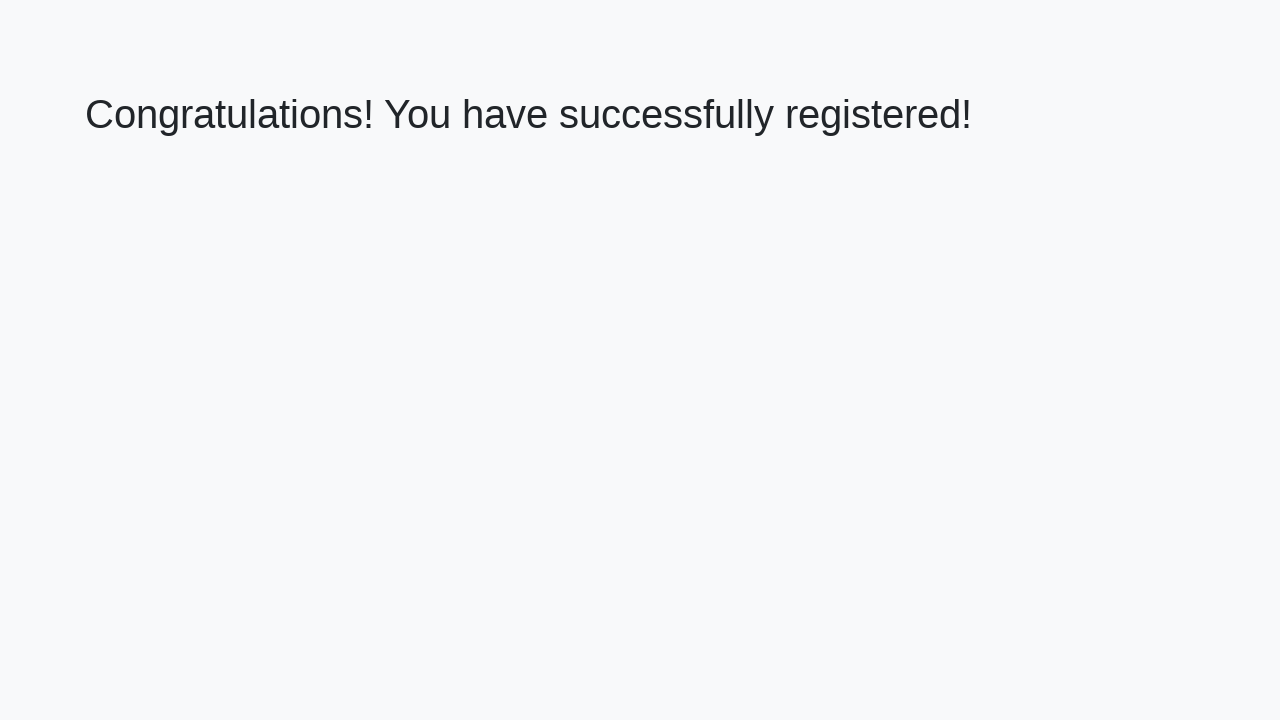

Retrieved success message text: 'Congratulations! You have successfully registered!'
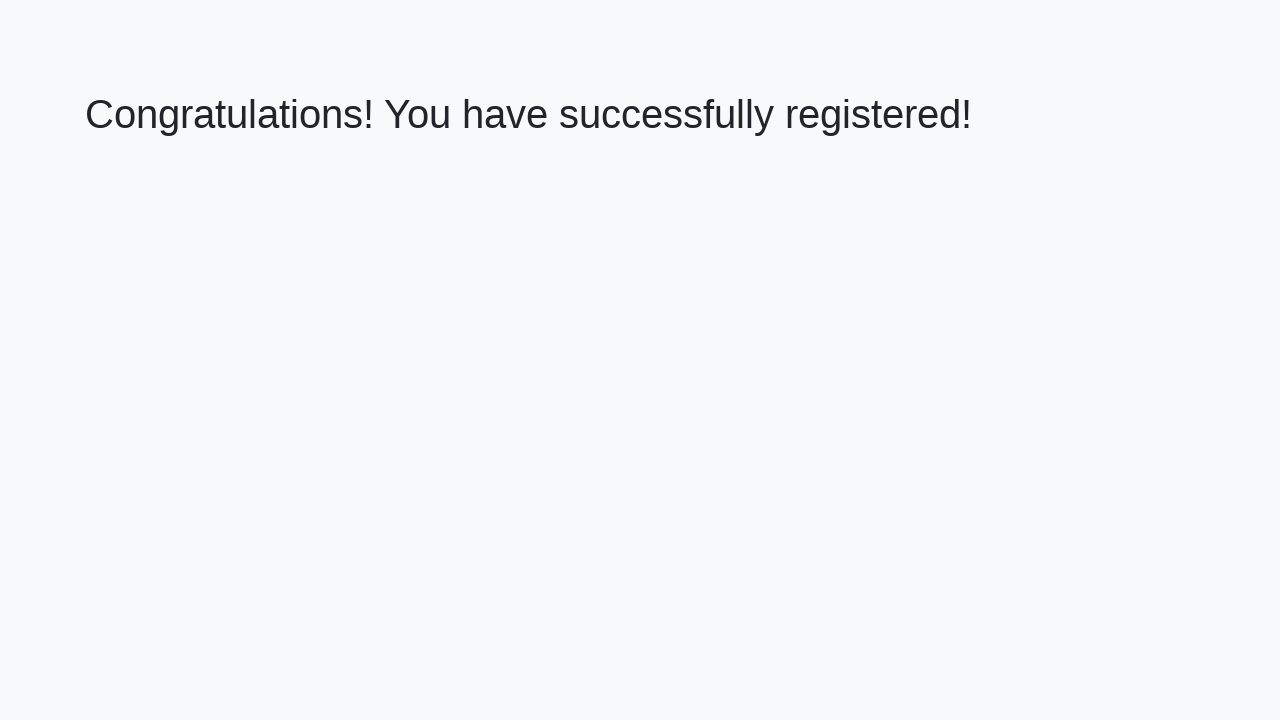

Verified success message matches expected text
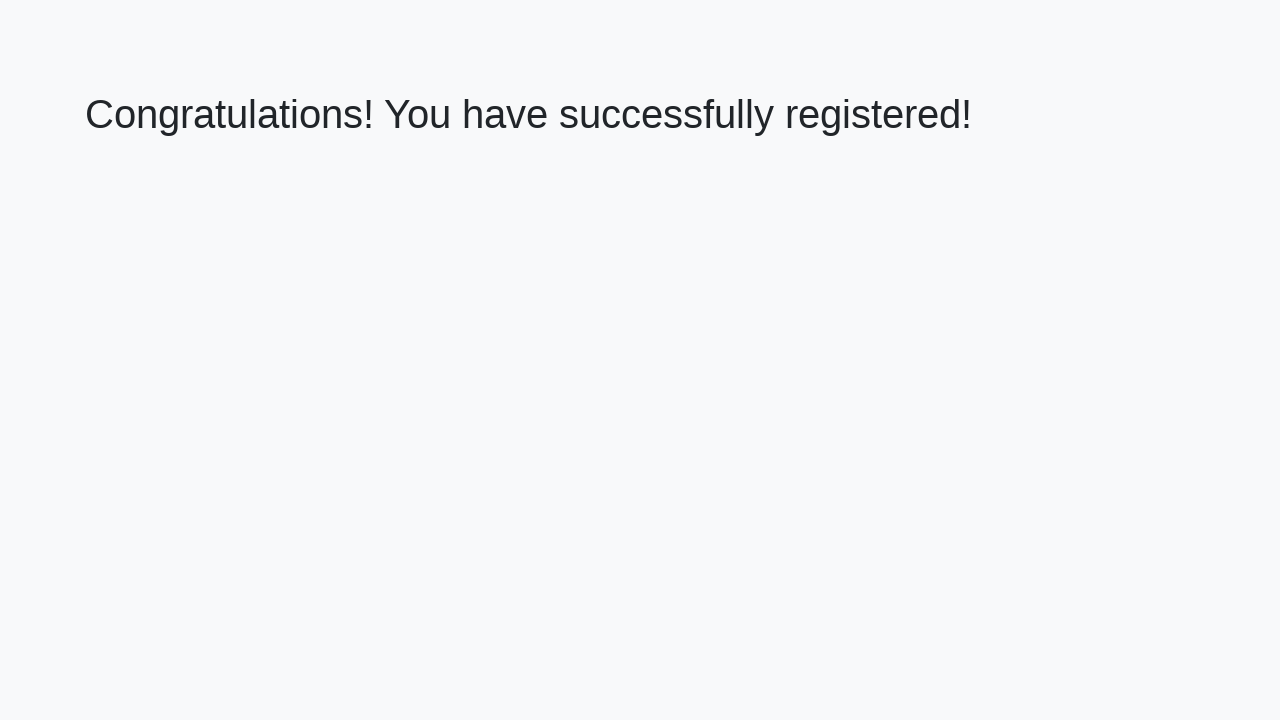

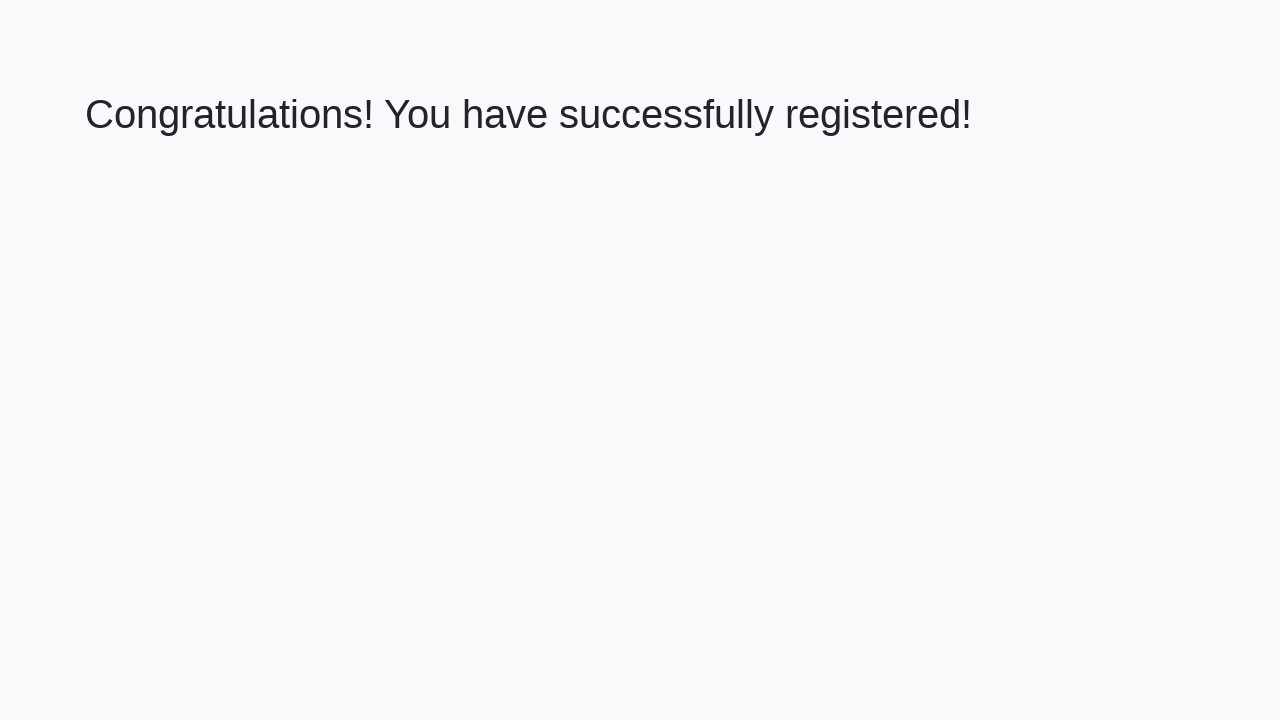